Navigates to dropdown page and interacts with a dropdown menu by clicking on it

Starting URL: https://practice.cydeo.com/dropdown

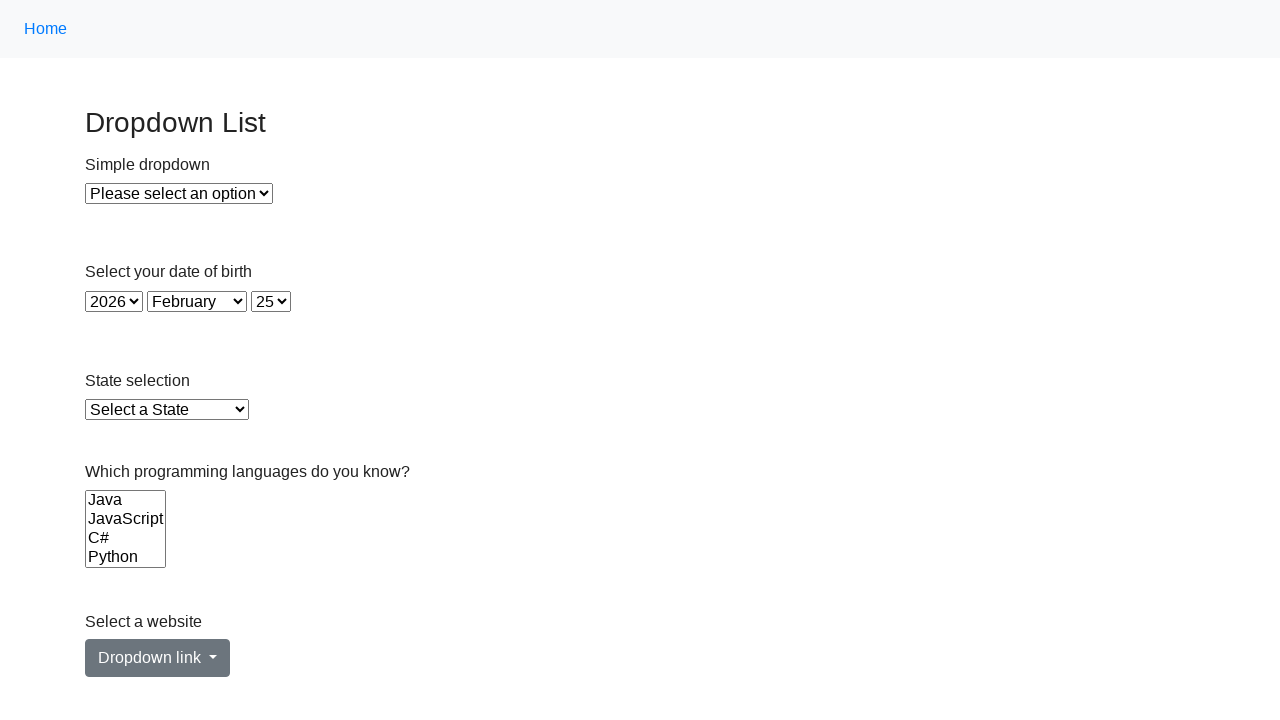

Clicked on the dropdown menu link at (158, 658) on #dropdownMenuLink
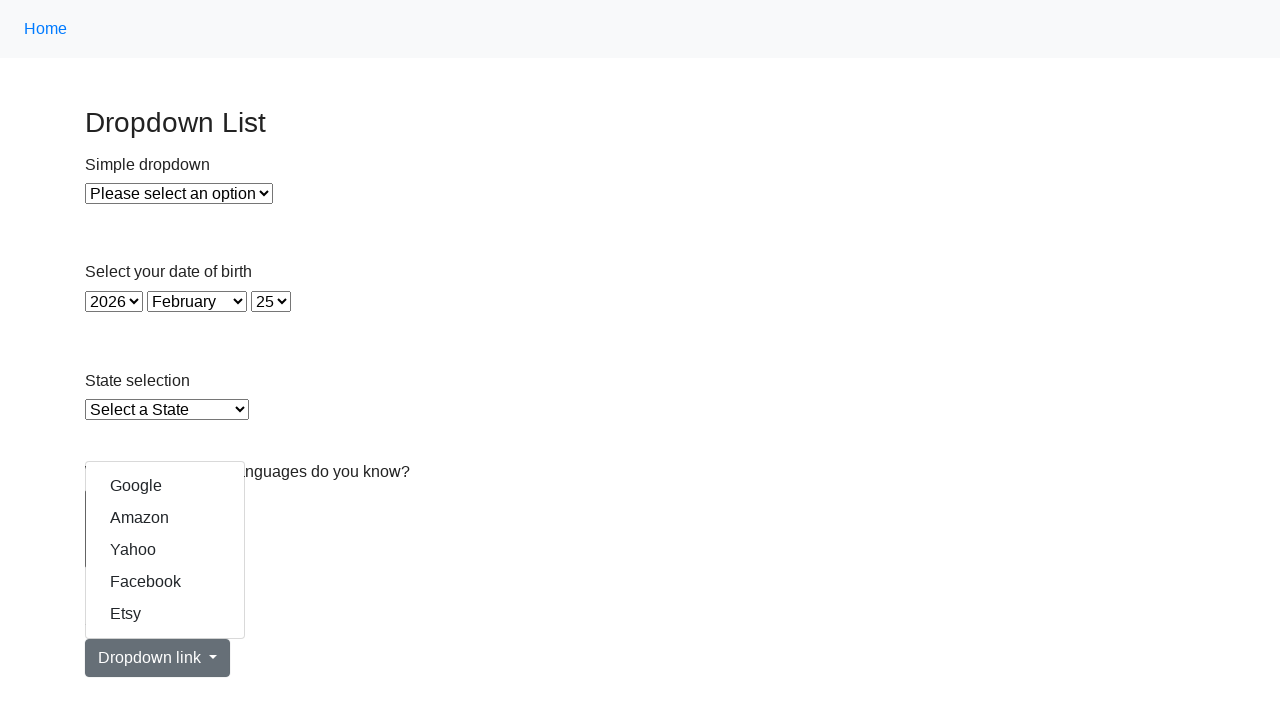

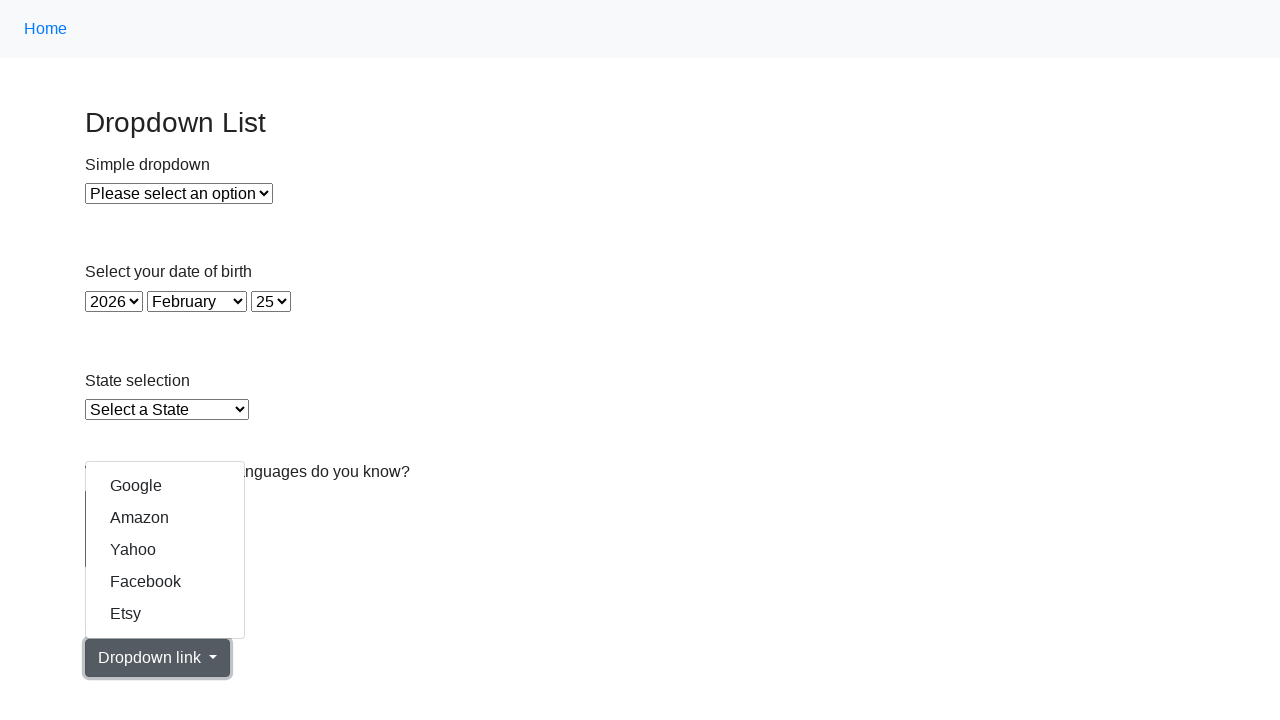